Tests the user registration flow on an e-commerce site by navigating to the registration page via the My Account menu, filling out the registration form with personal details, and submitting it.

Starting URL: https://ecommerce-playground.lambdatest.io/index.php?route=common/home

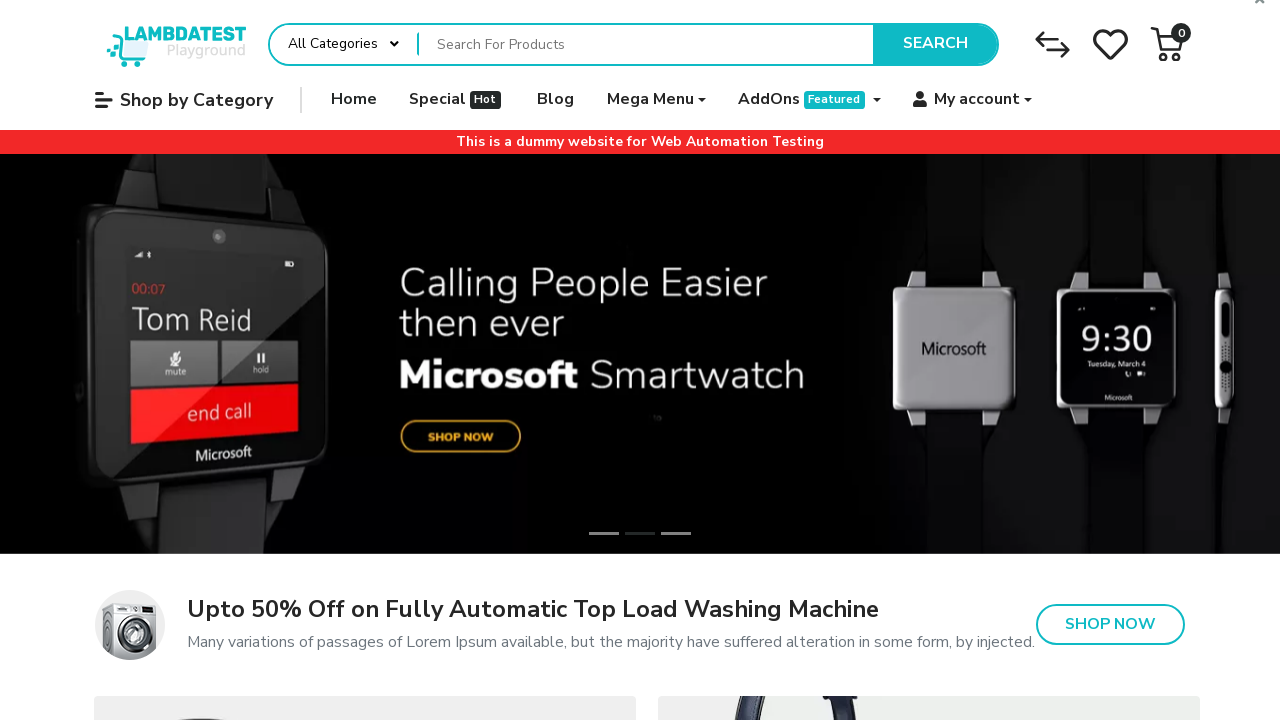

Hovered over My Account menu to reveal dropdown at (977, 100) on xpath=//*[@id='widget-navbar-217834']/ul/li[6]/a/div/span
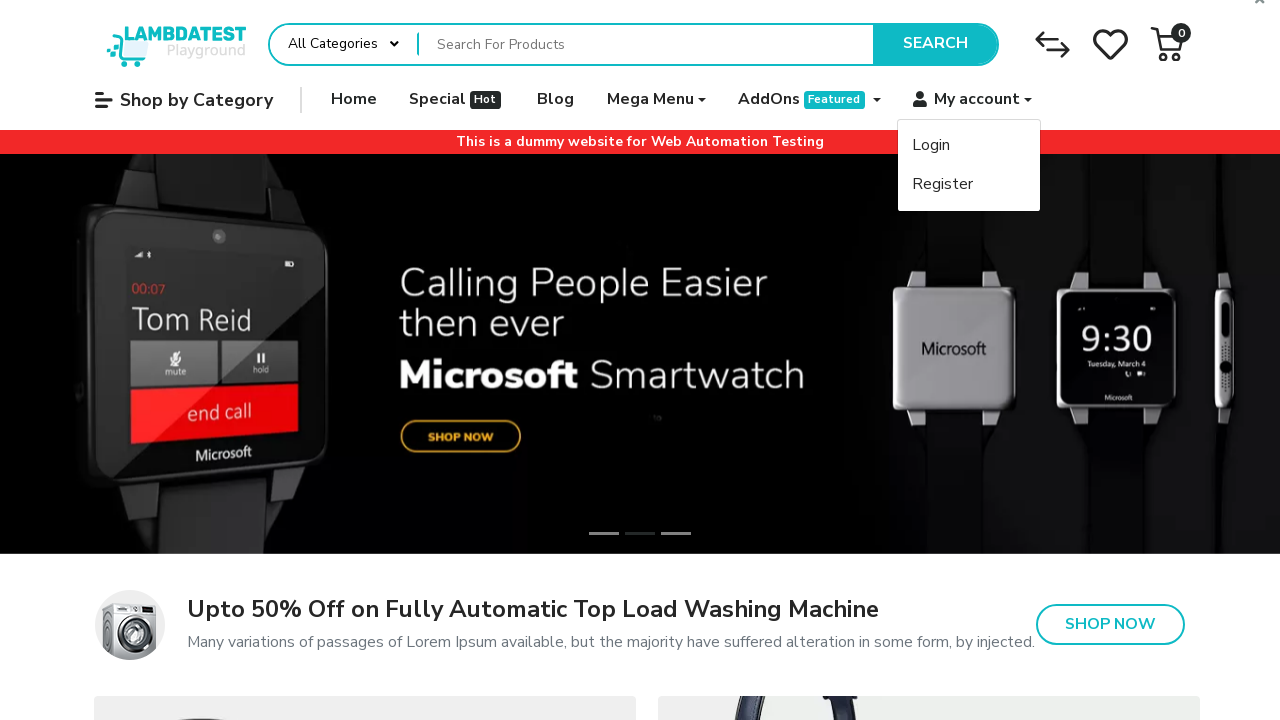

Clicked on Register option in dropdown menu at (943, 184) on xpath=//*[@id='widget-navbar-217834']/ul/li[6]/ul/li[2]/a/div/span
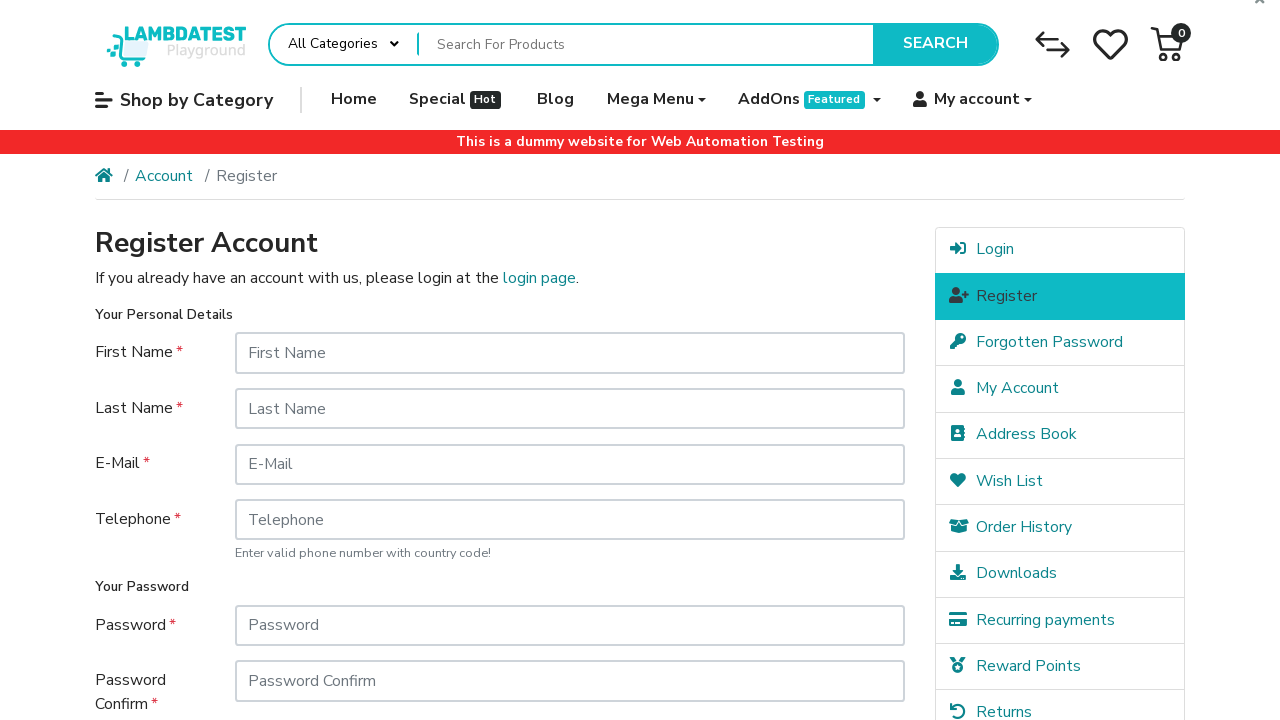

Filled in First Name field with 'Marcus' on #input-firstname
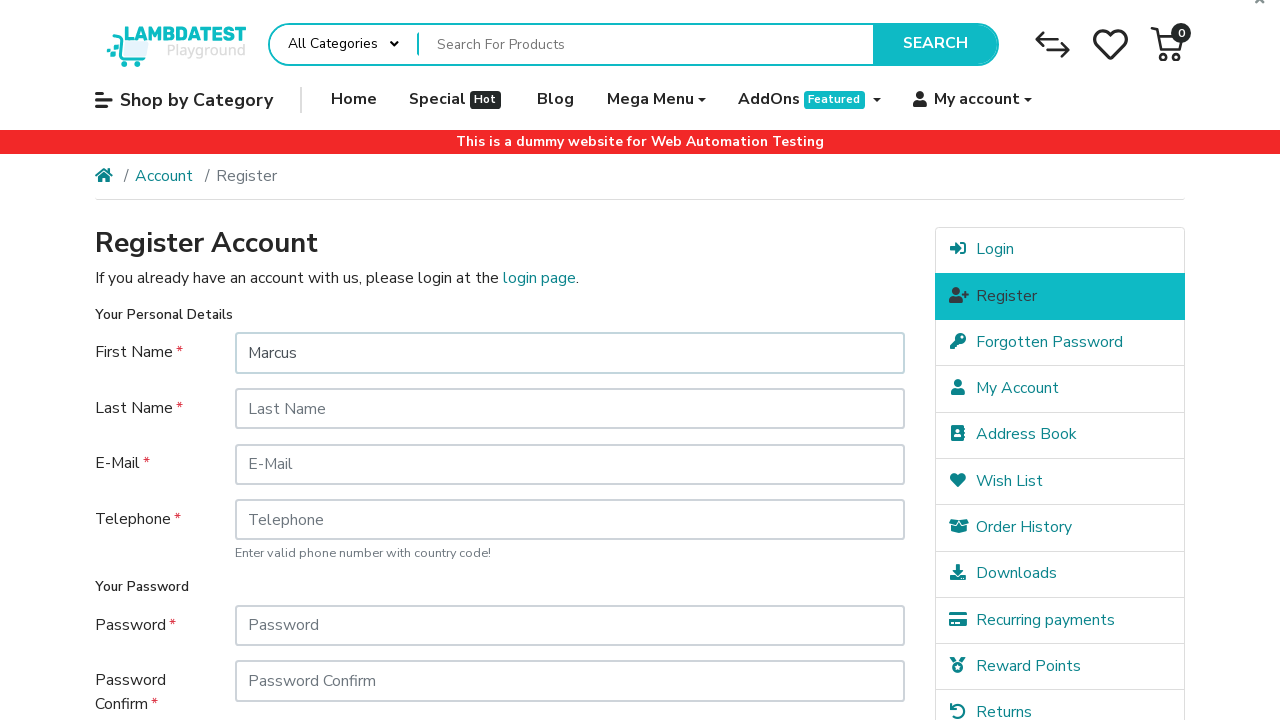

Filled in Last Name field with 'Thompson' on #input-lastname
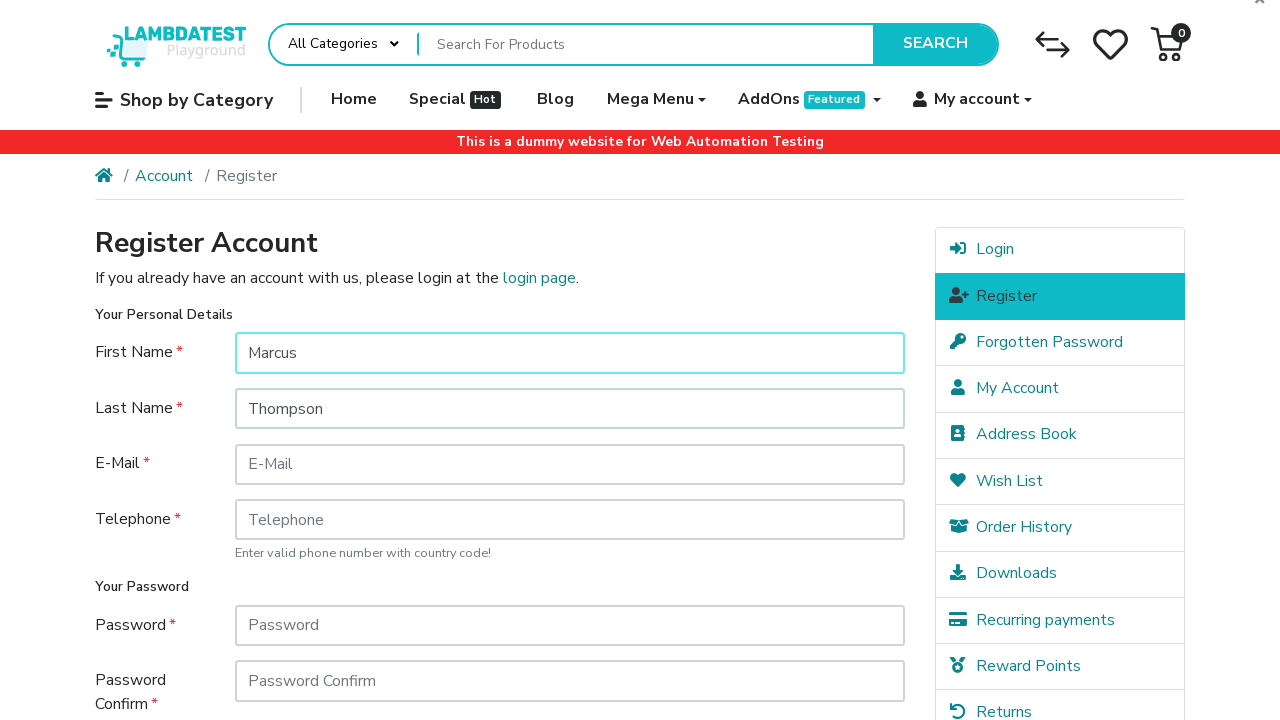

Filled in Email field with 'marcus.thompson2847@example.com' on #input-email
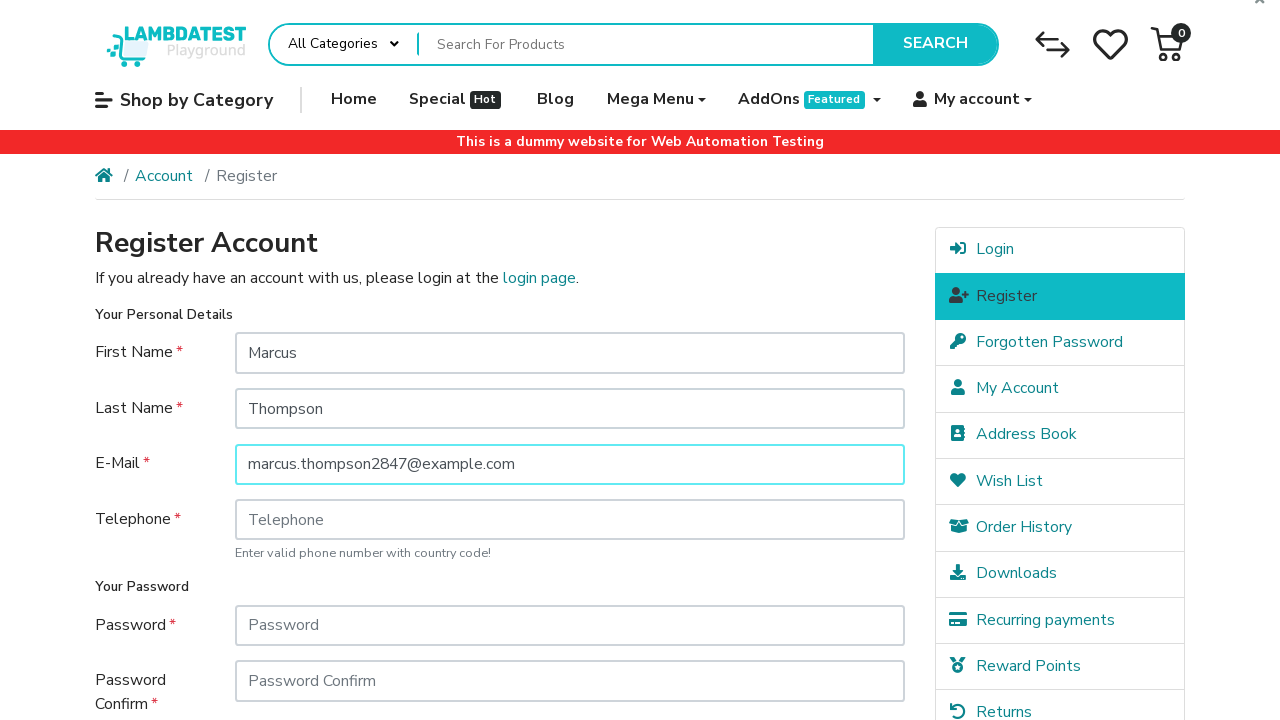

Filled in Telephone field with '5551234567' on #input-telephone
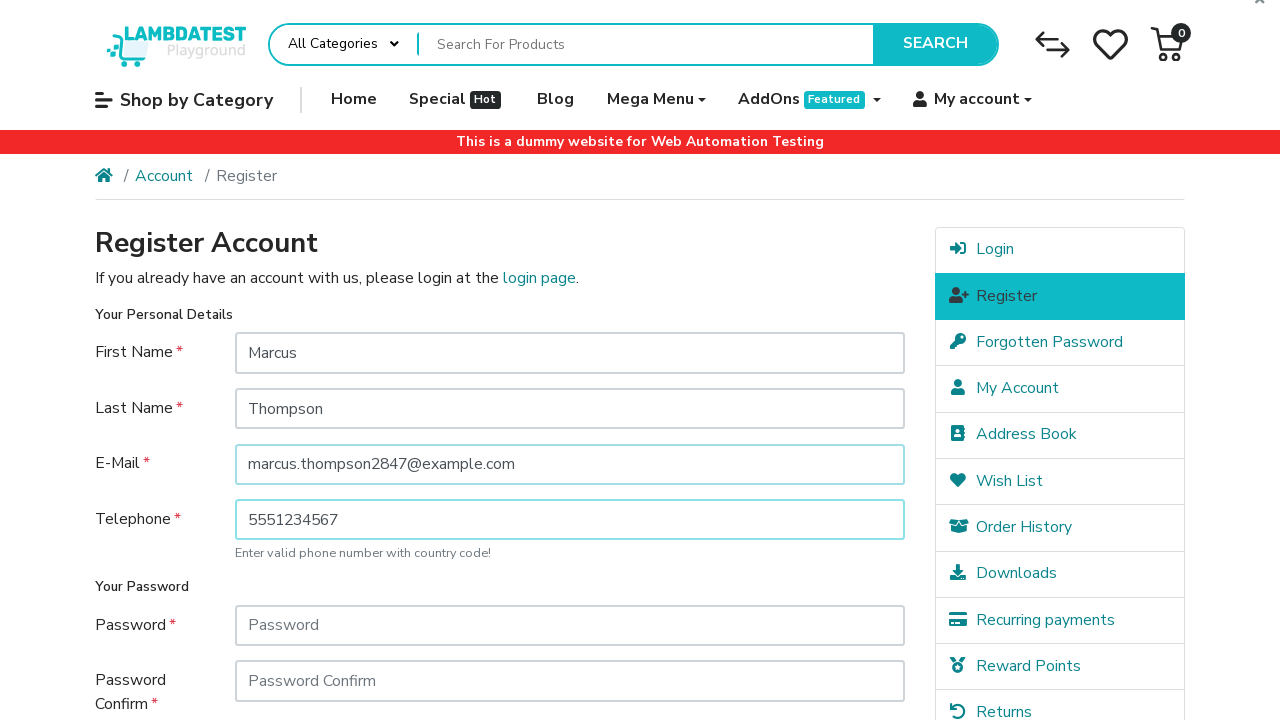

Filled in Password field with 'SecurePass123' on #input-password
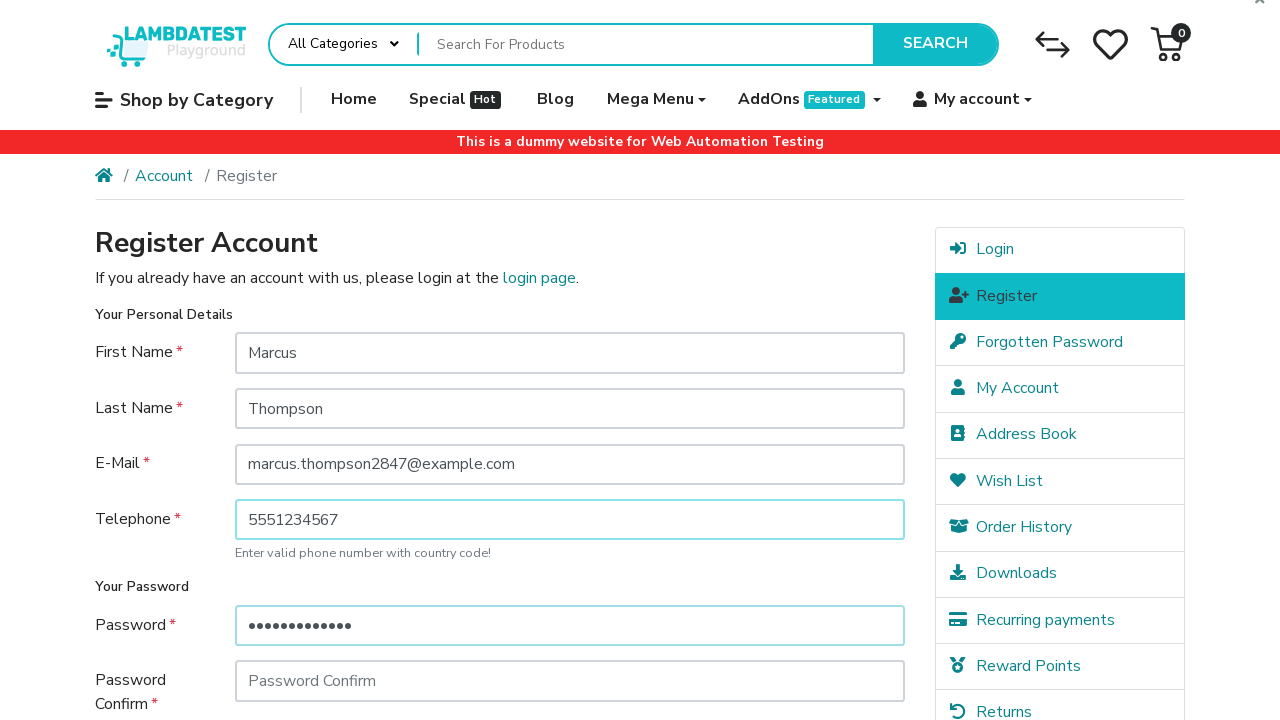

Filled in Confirm Password field with 'SecurePass123' on #input-confirm
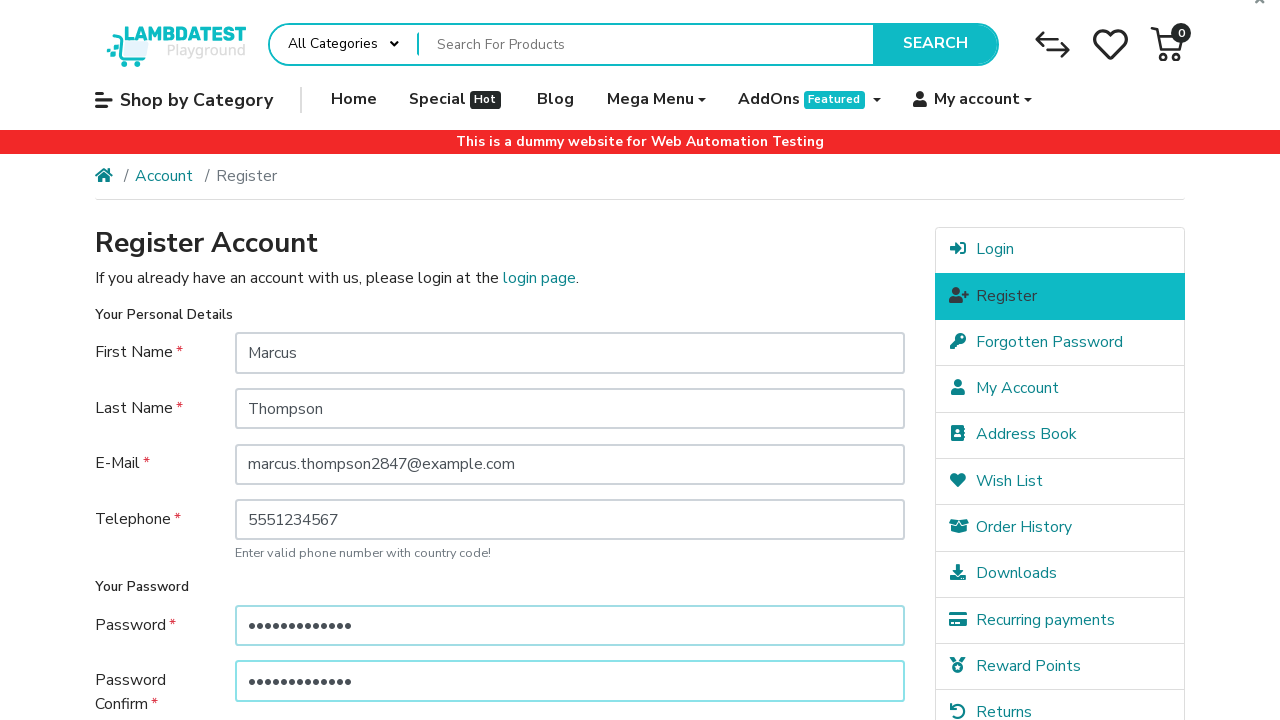

Clicked Newsletter 'No' option at (347, 514) on label[for='input-newsletter-no']
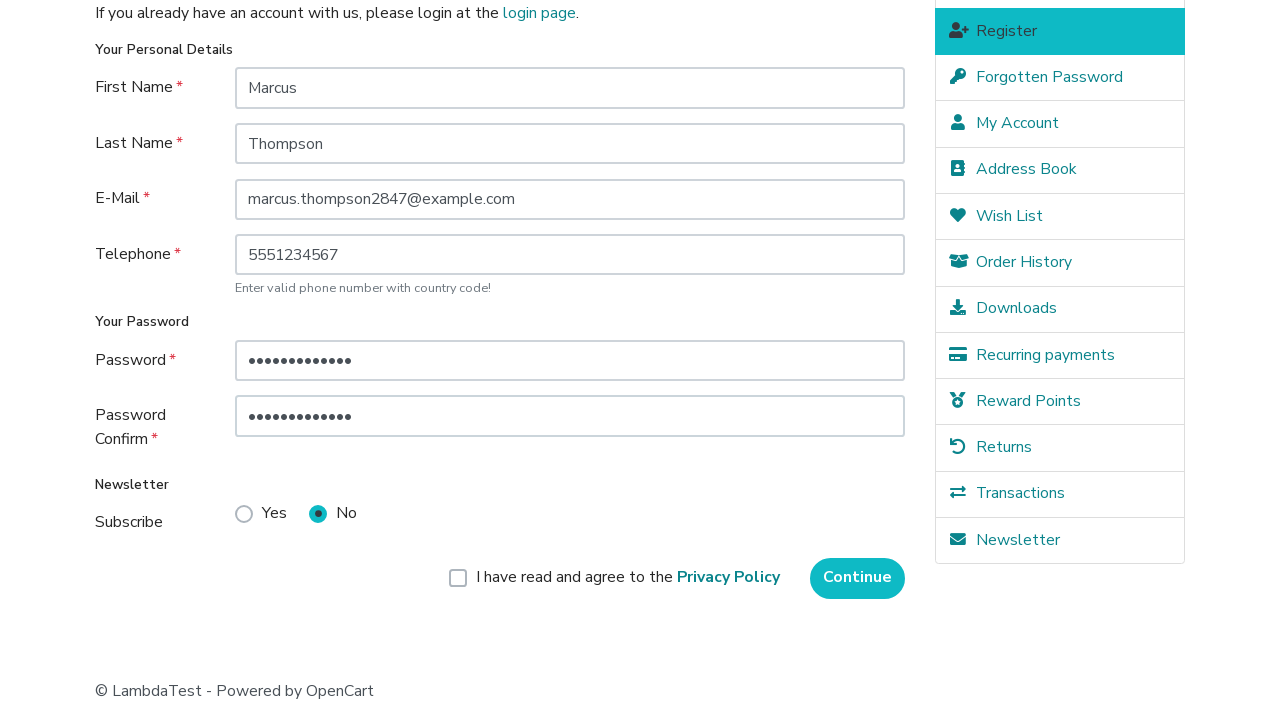

Clicked Privacy Policy agreement checkbox at (628, 578) on label[for='input-agree']
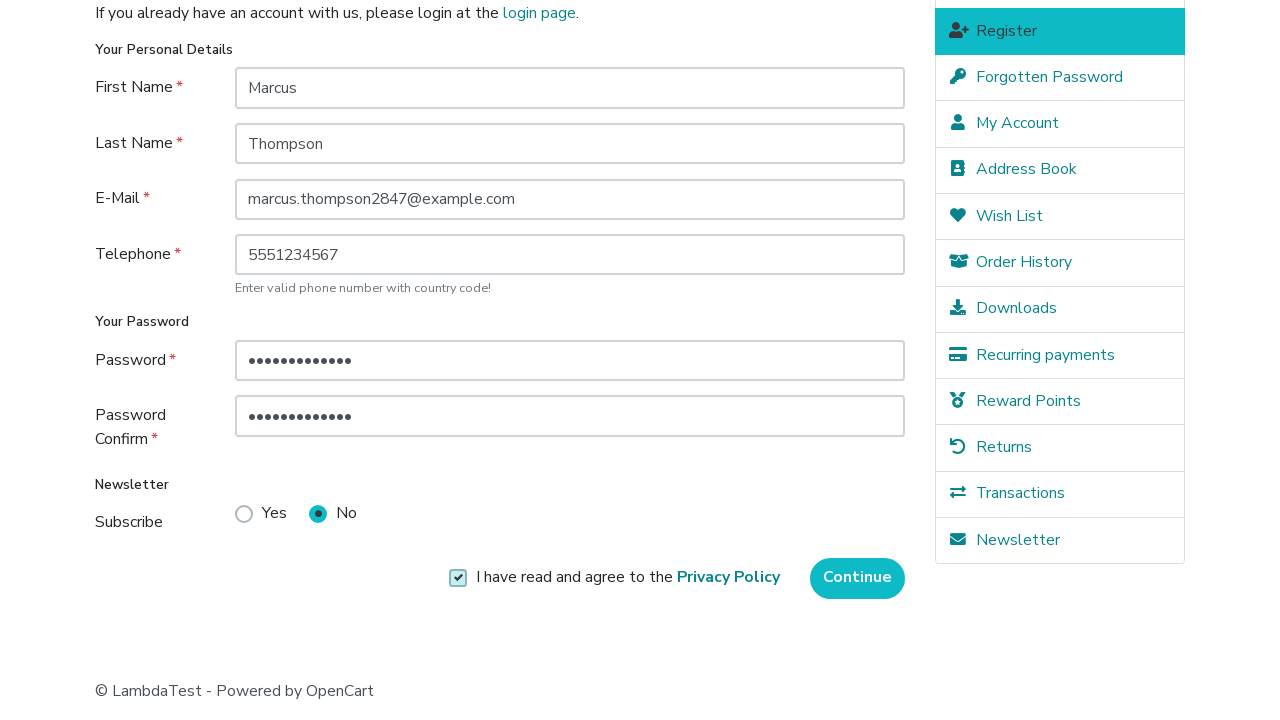

Waited 2 seconds for form validation
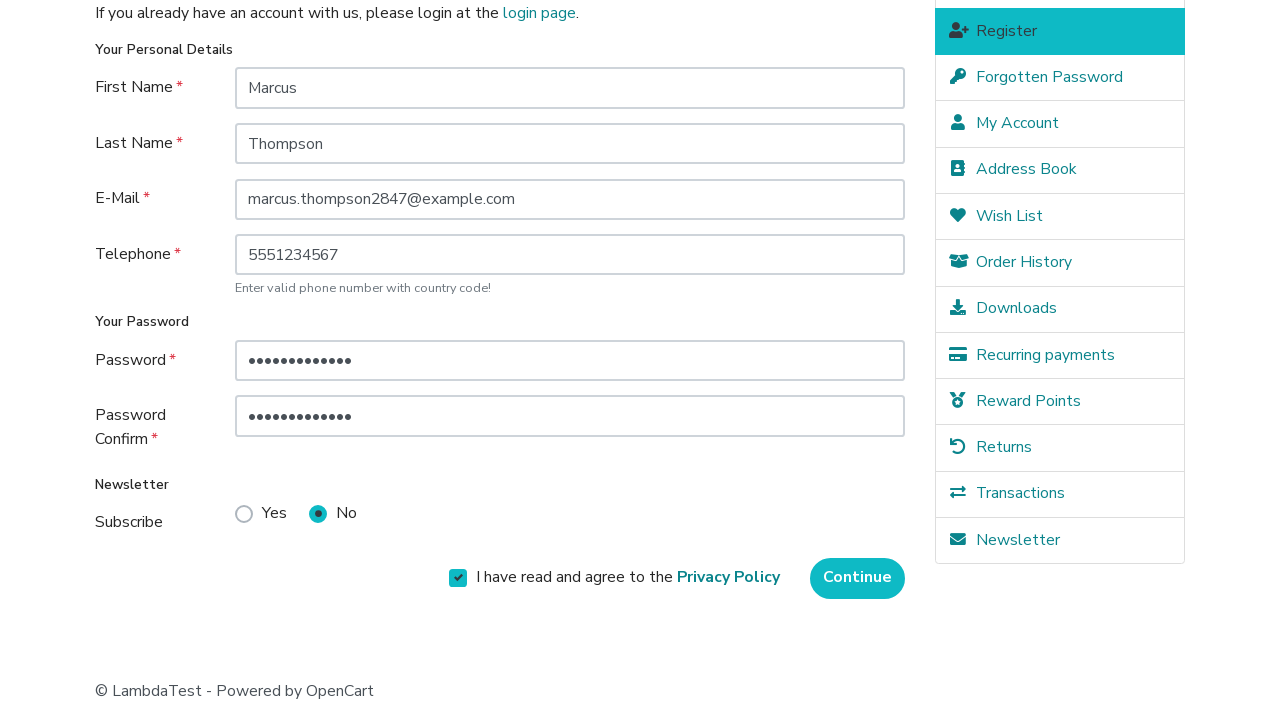

Clicked Continue button to submit registration form at (858, 578) on input[value='Continue']
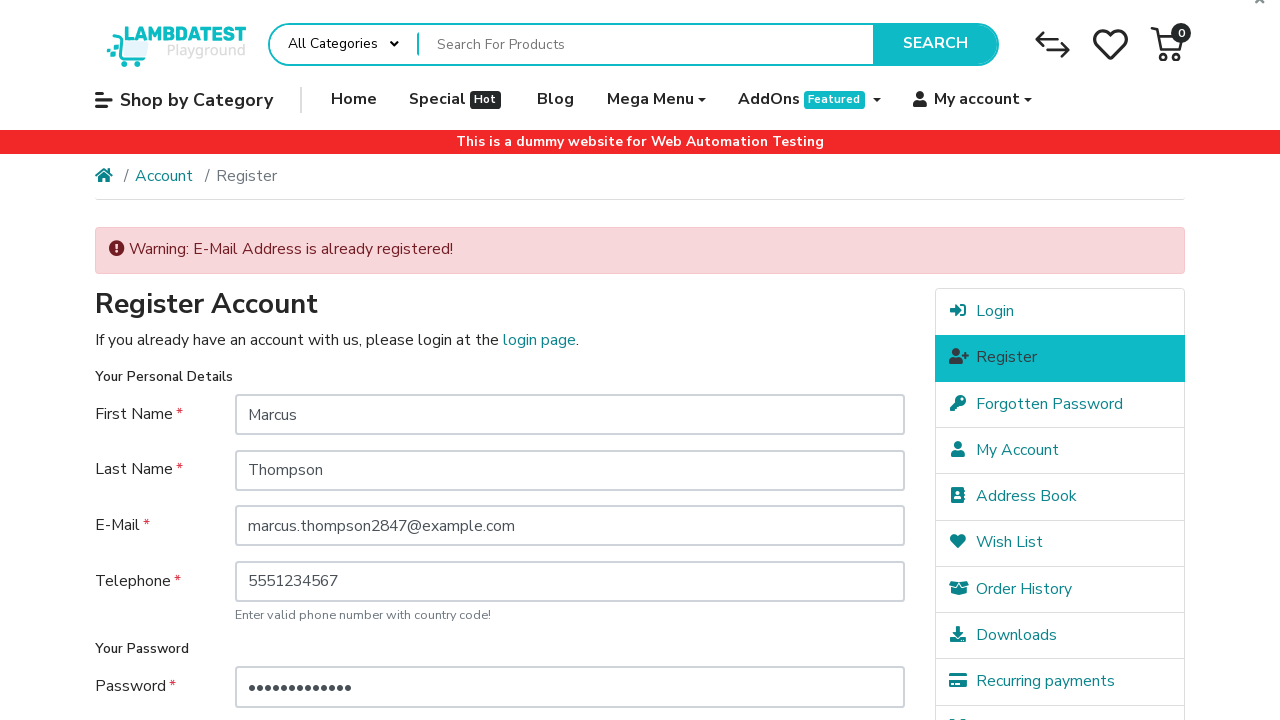

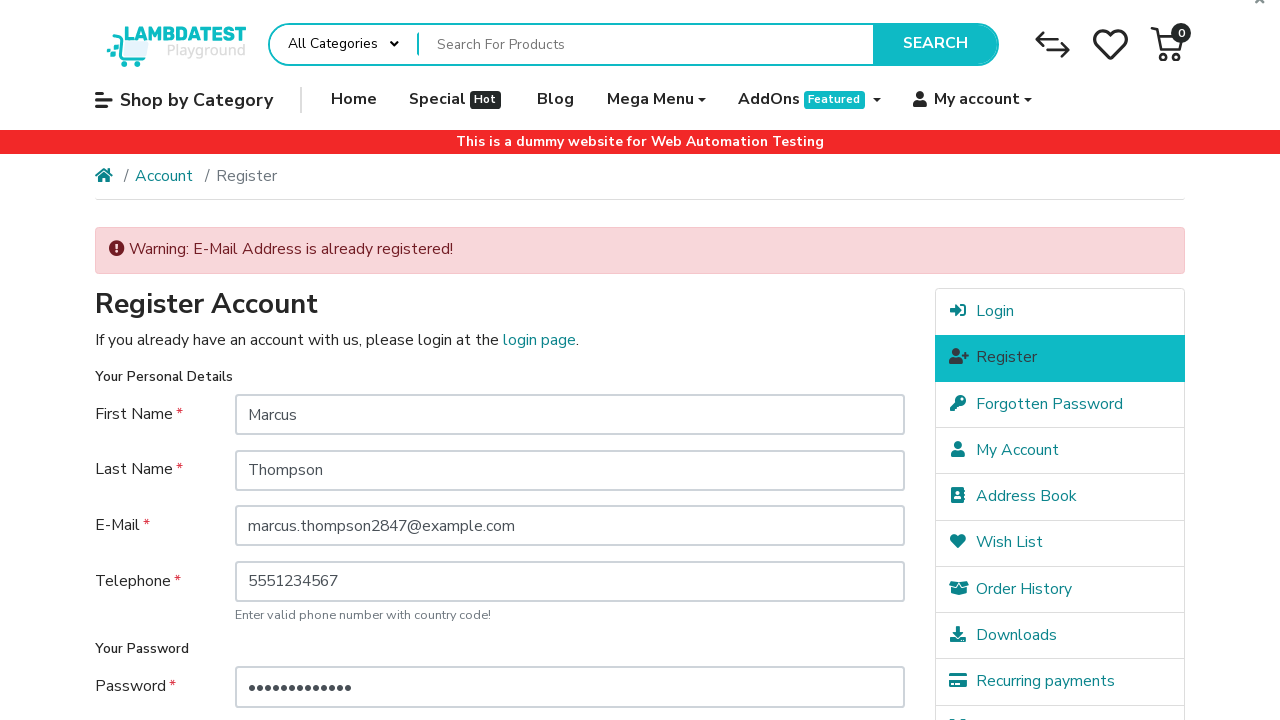